Tests the search functionality on tabletka.by by searching for a product and navigating to its product page

Starting URL: https://tabletka.by/

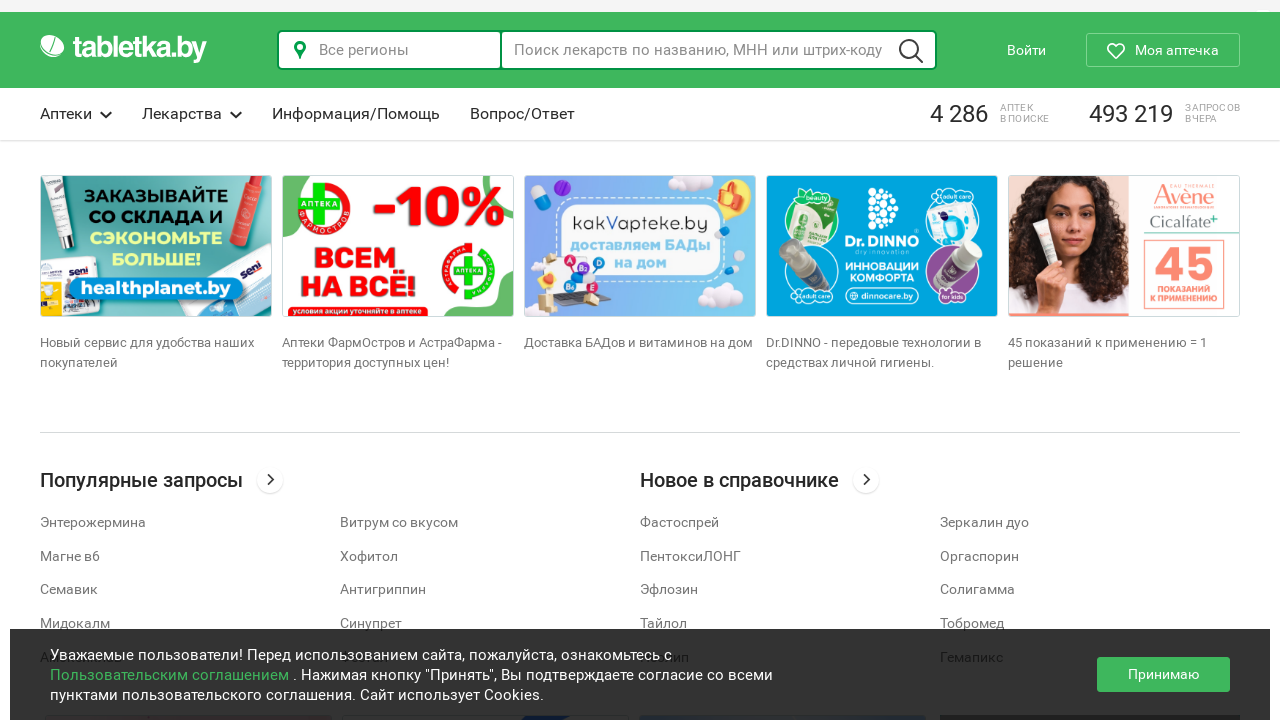

Filled search input with product name 'гриппомикс' on xpath=/html/body/header/div[1]/div/div/div/div[2]/form/div[2]/div/div[1]/input
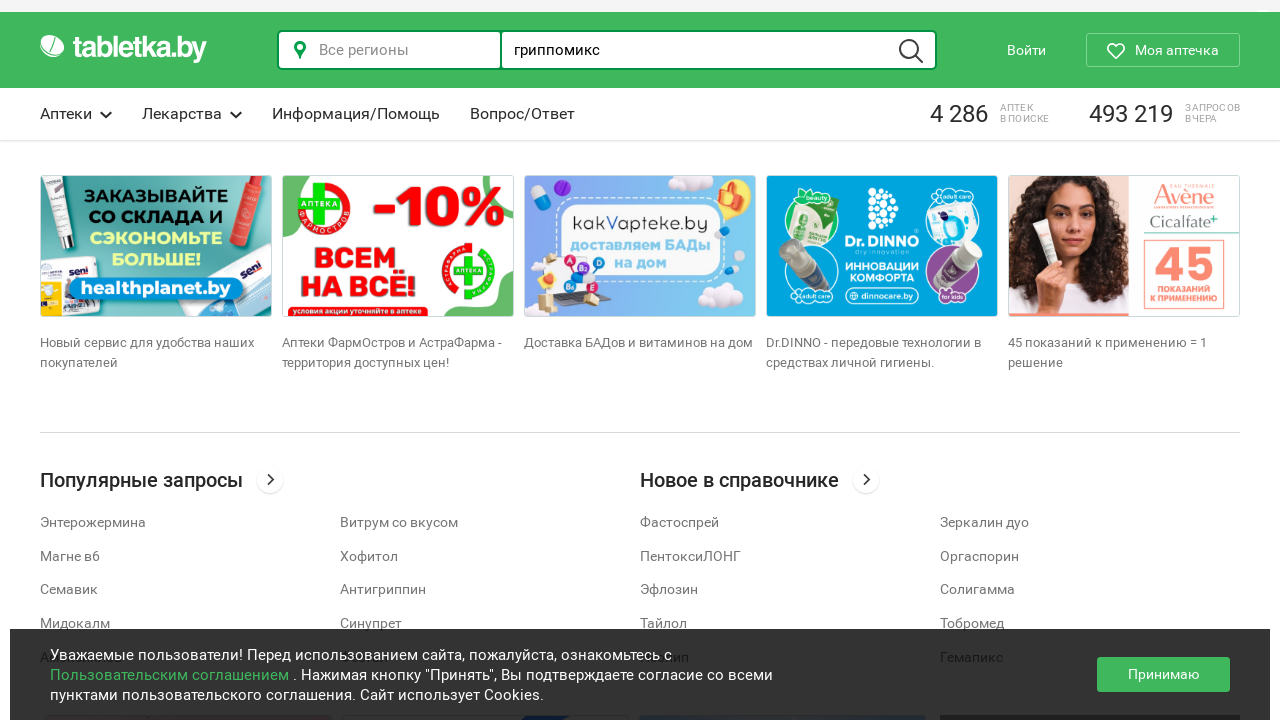

Clicked search button to perform search at (911, 51) on xpath=/html/body/header/div[1]/div/div/div/div[2]/form/div[2]/div/button
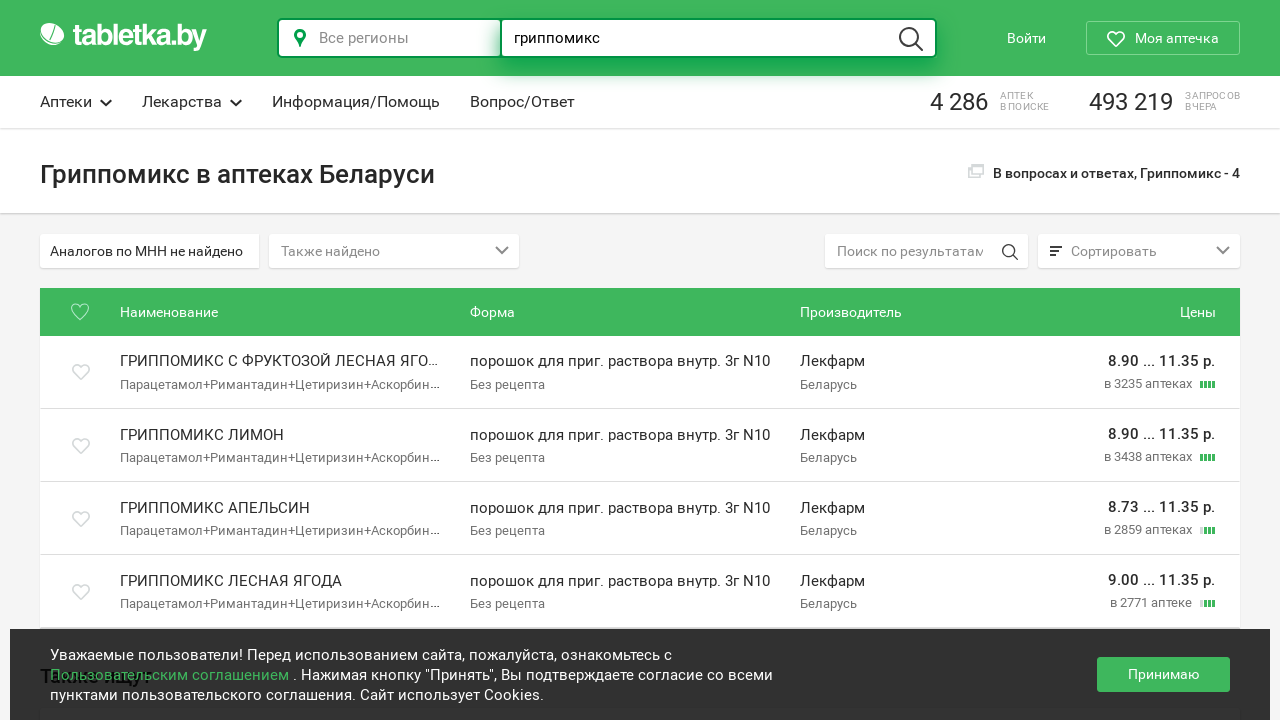

Search results loaded successfully
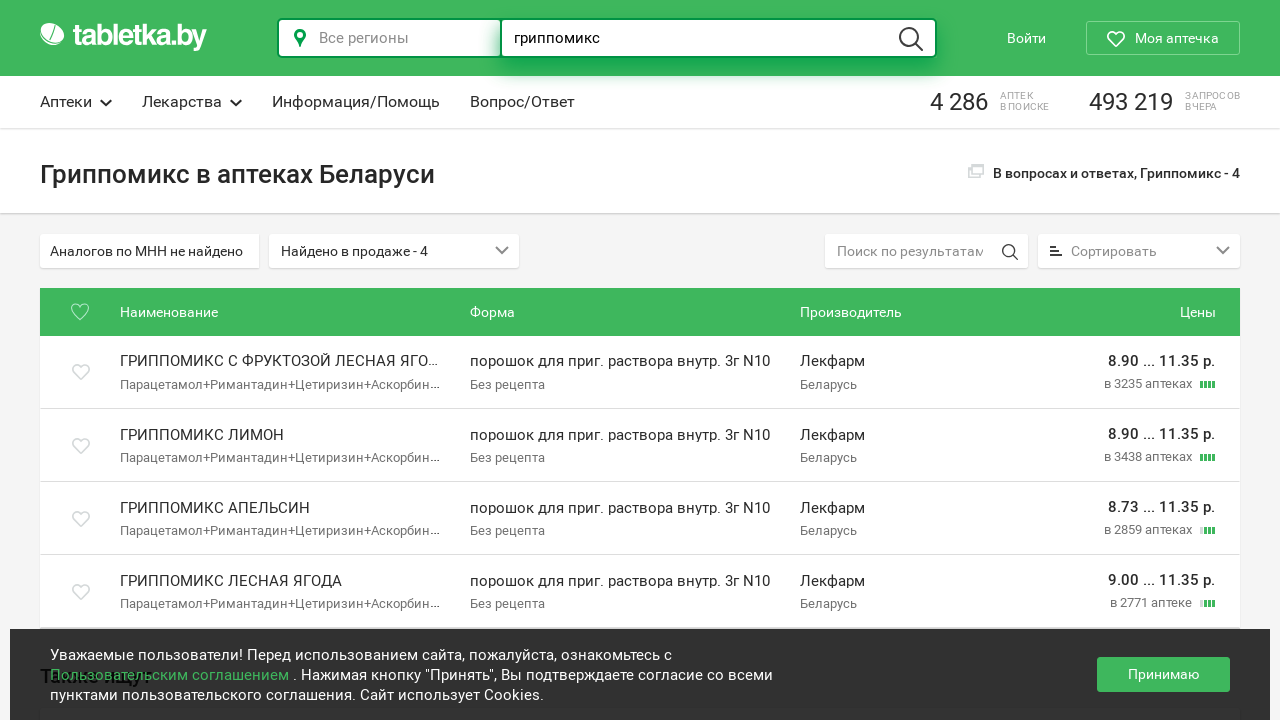

Clicked on first product link in search results at (284, 362) on xpath=//*[@id='base-select']/tbody/tr[1]/td[2]/div/div[1]/div/a
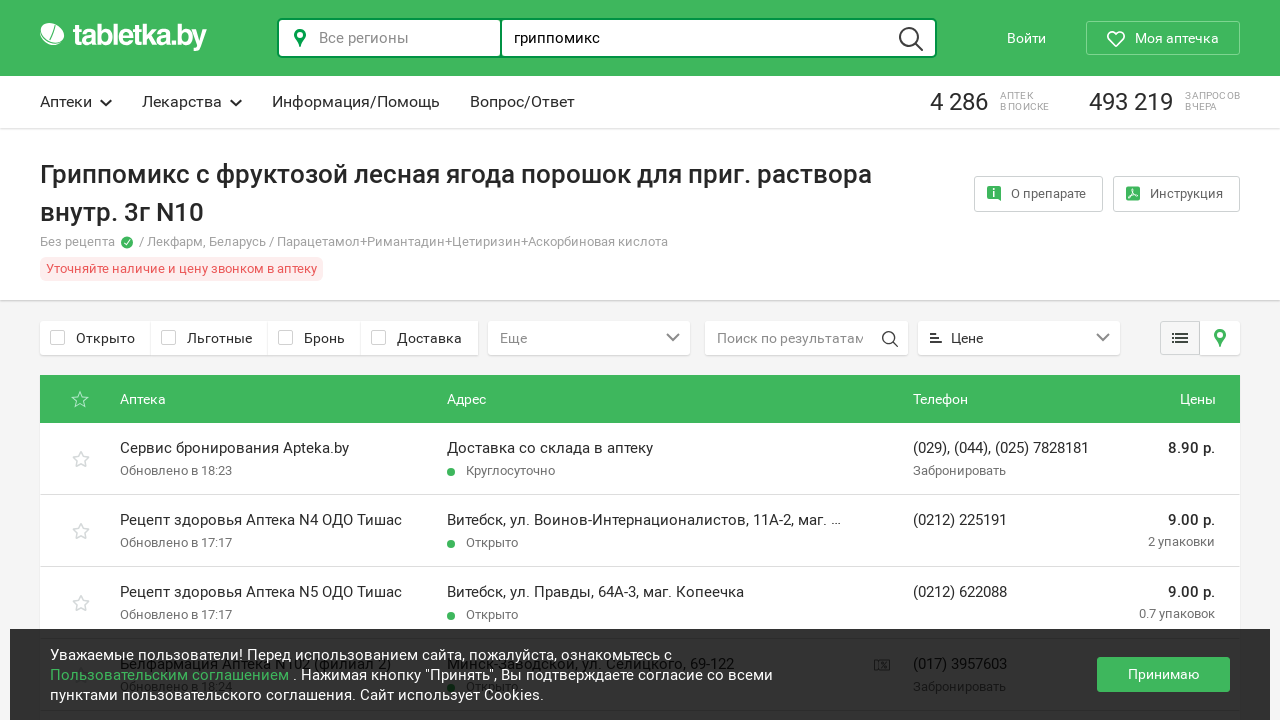

Product page loaded completely (networkidle state reached)
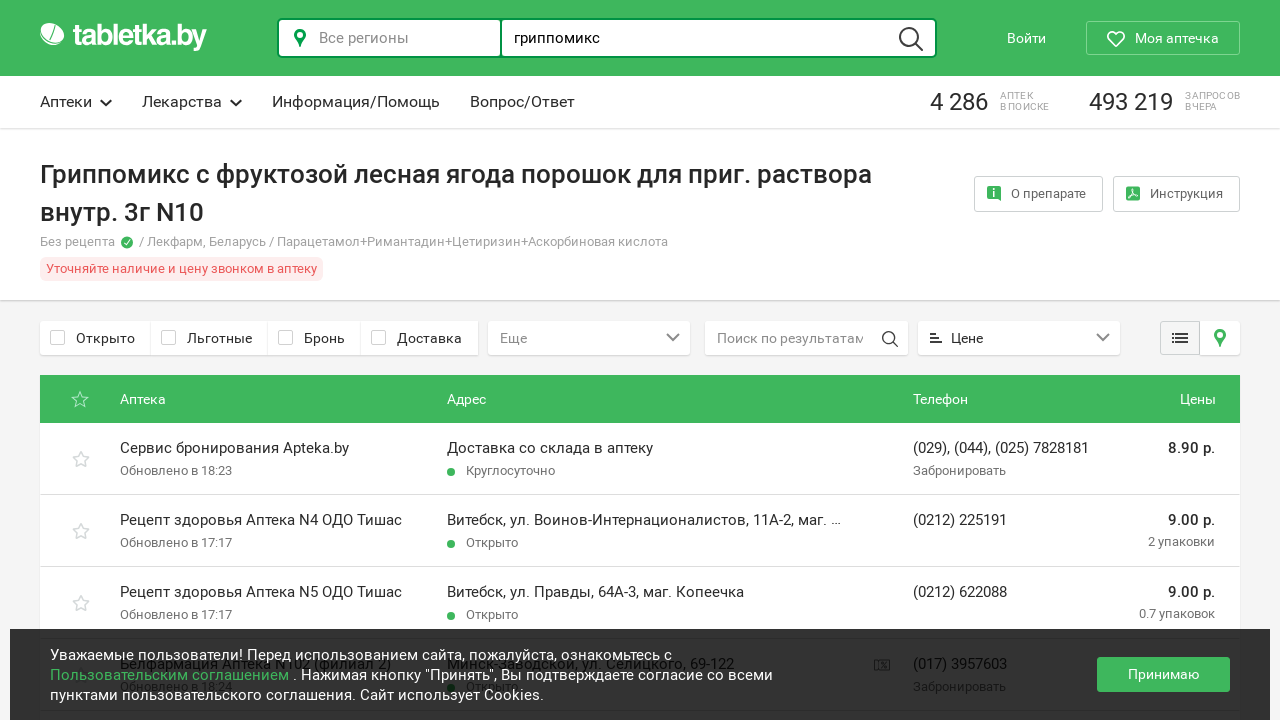

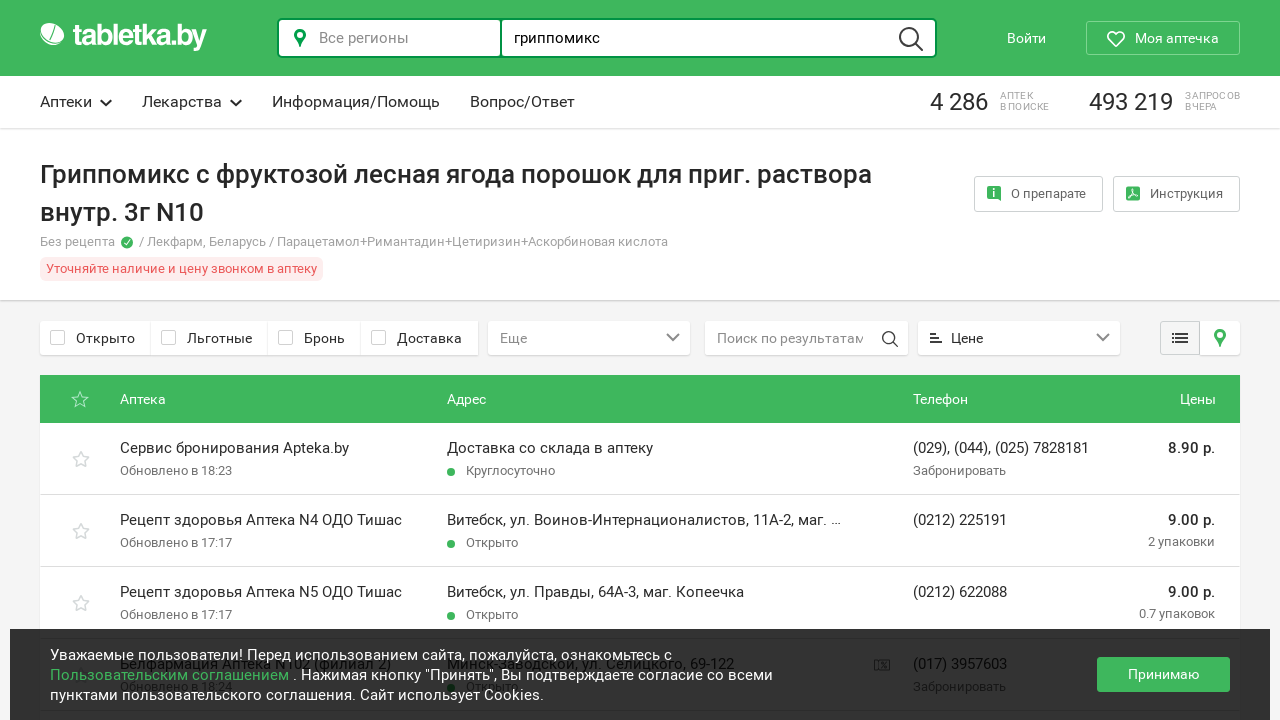